Tests JavaScript information alert by clicking a button that triggers an alert, accepting it, and verifying the success message is displayed

Starting URL: https://loopcamp.vercel.app/javascript-alerts.html

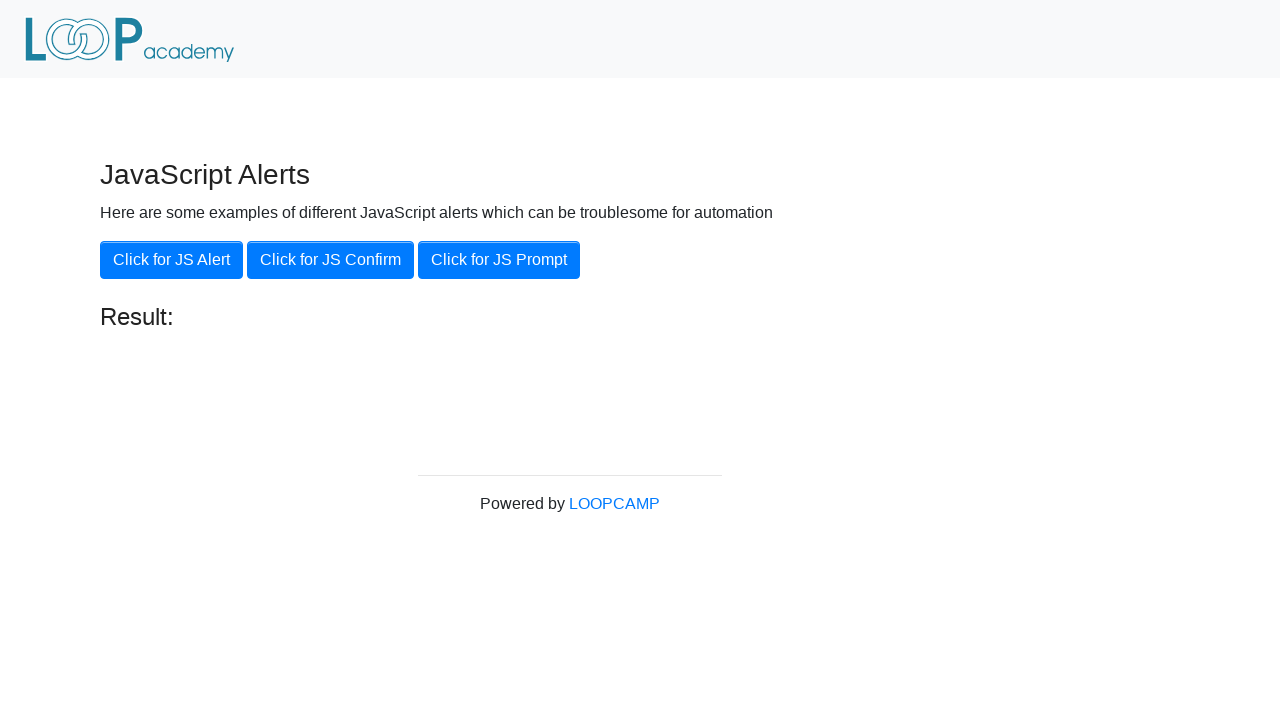

Navigated to JavaScript alerts page
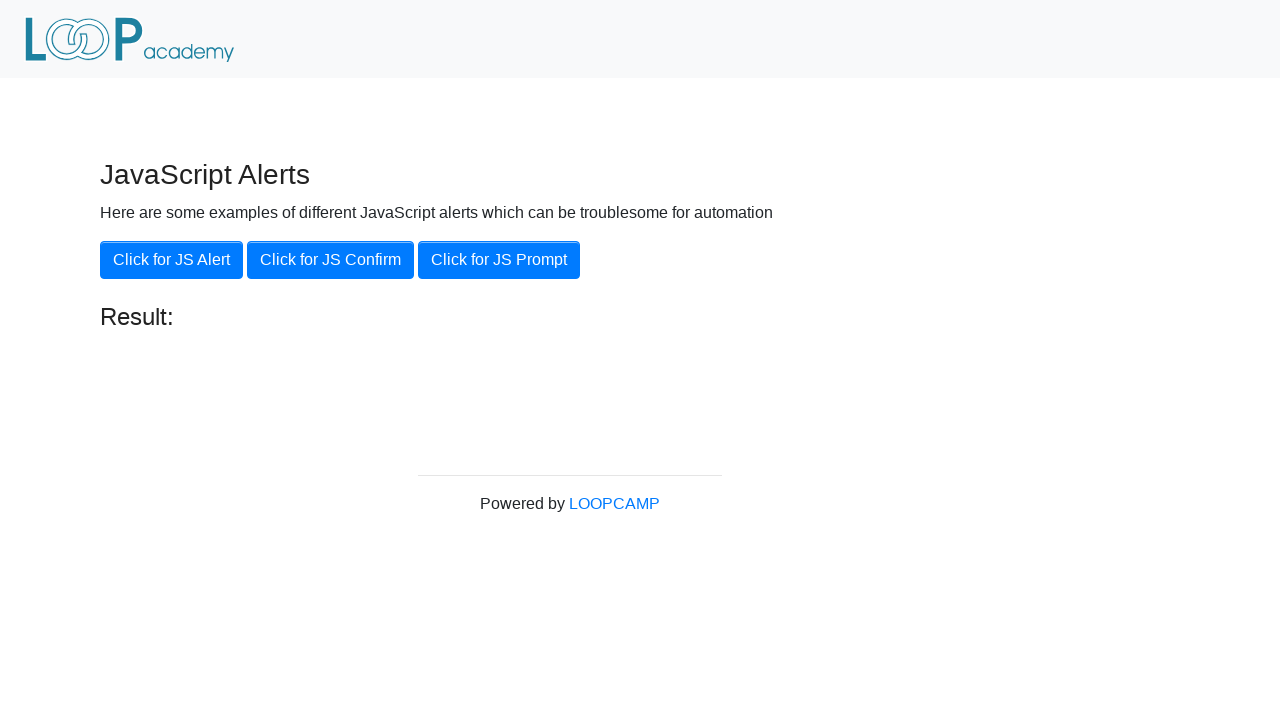

Clicked the 'Click for JS Alert' button at (172, 260) on xpath=//button[text()='Click for JS Alert']
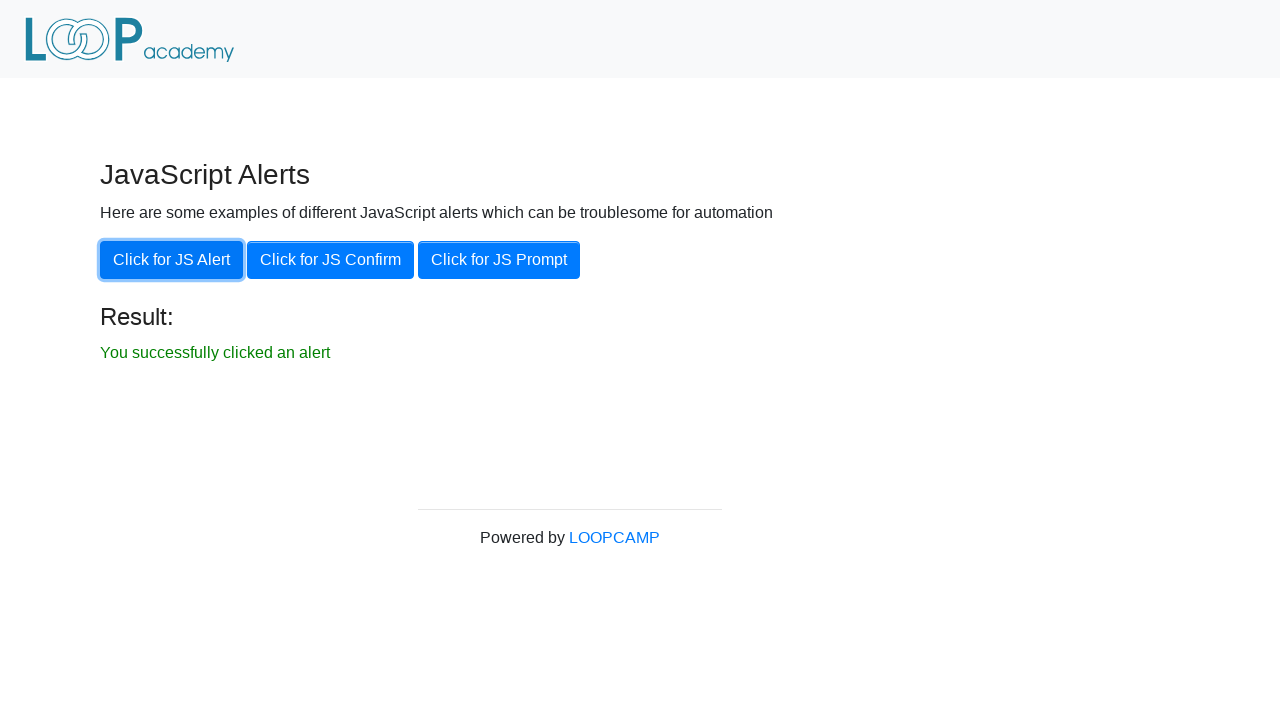

Set up dialog handler to accept alerts
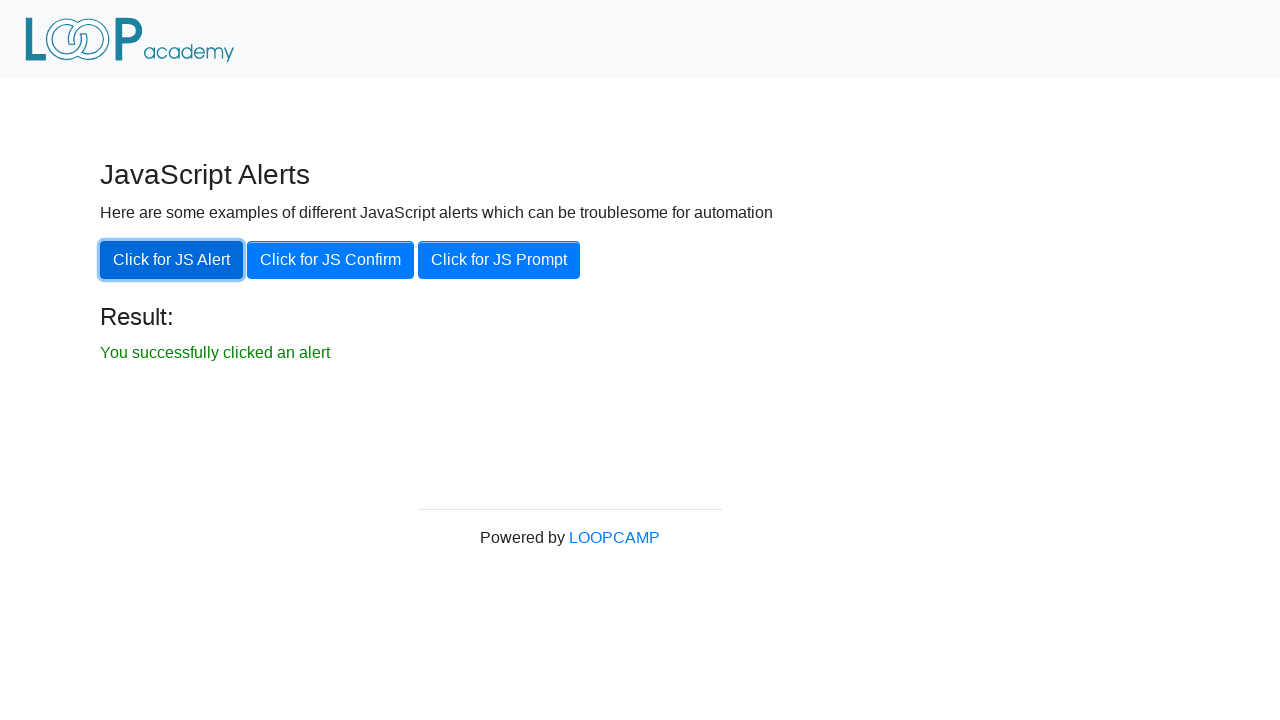

Result message element loaded
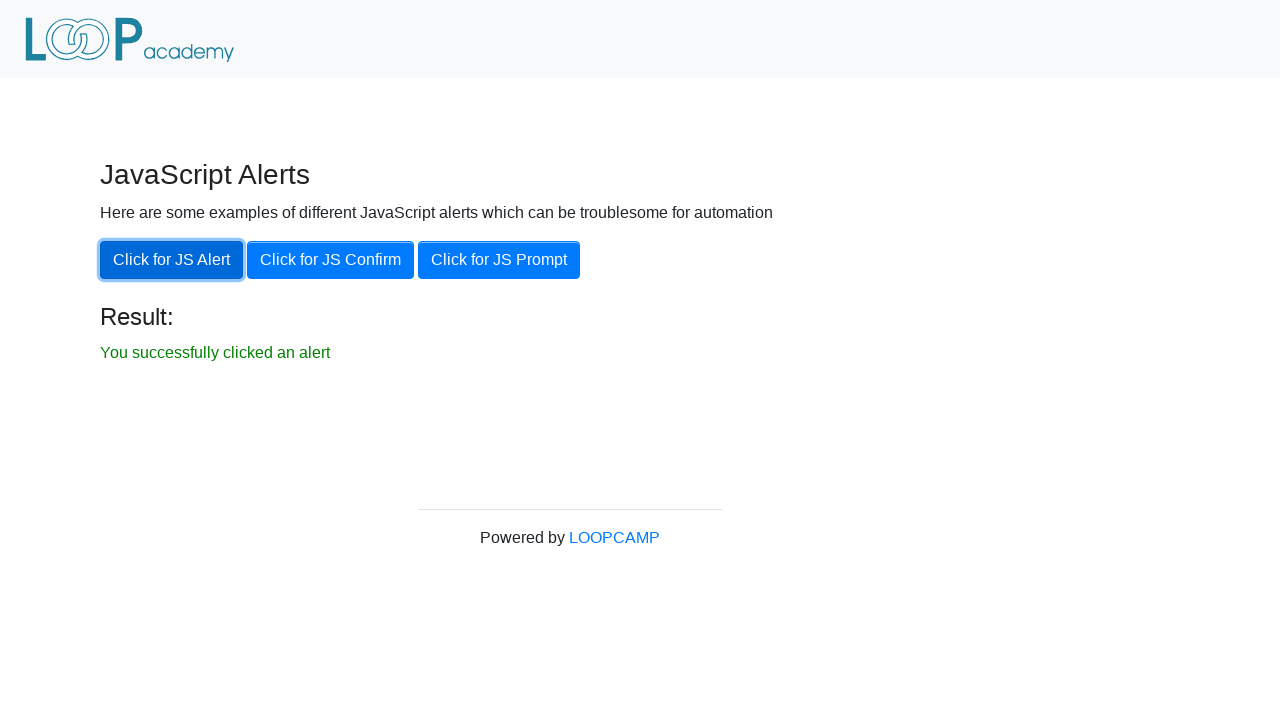

Retrieved result text: 'You successfully clicked an alert'
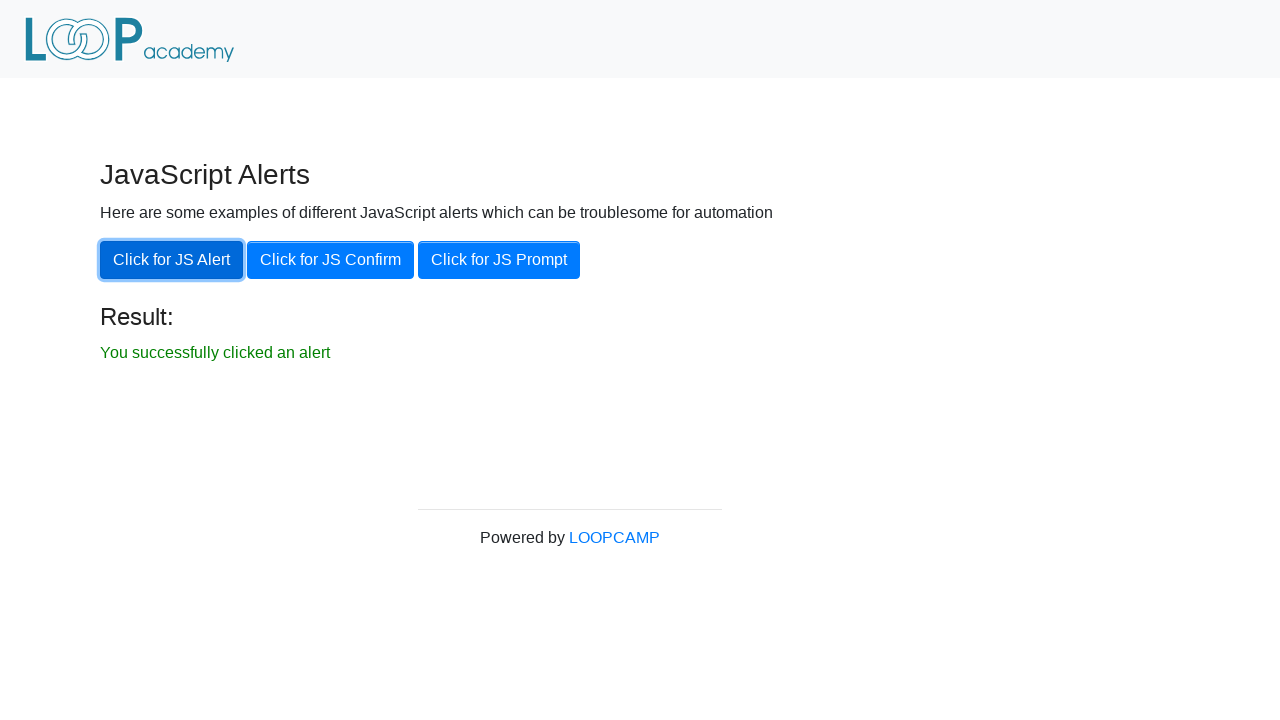

Verified success message displays correctly
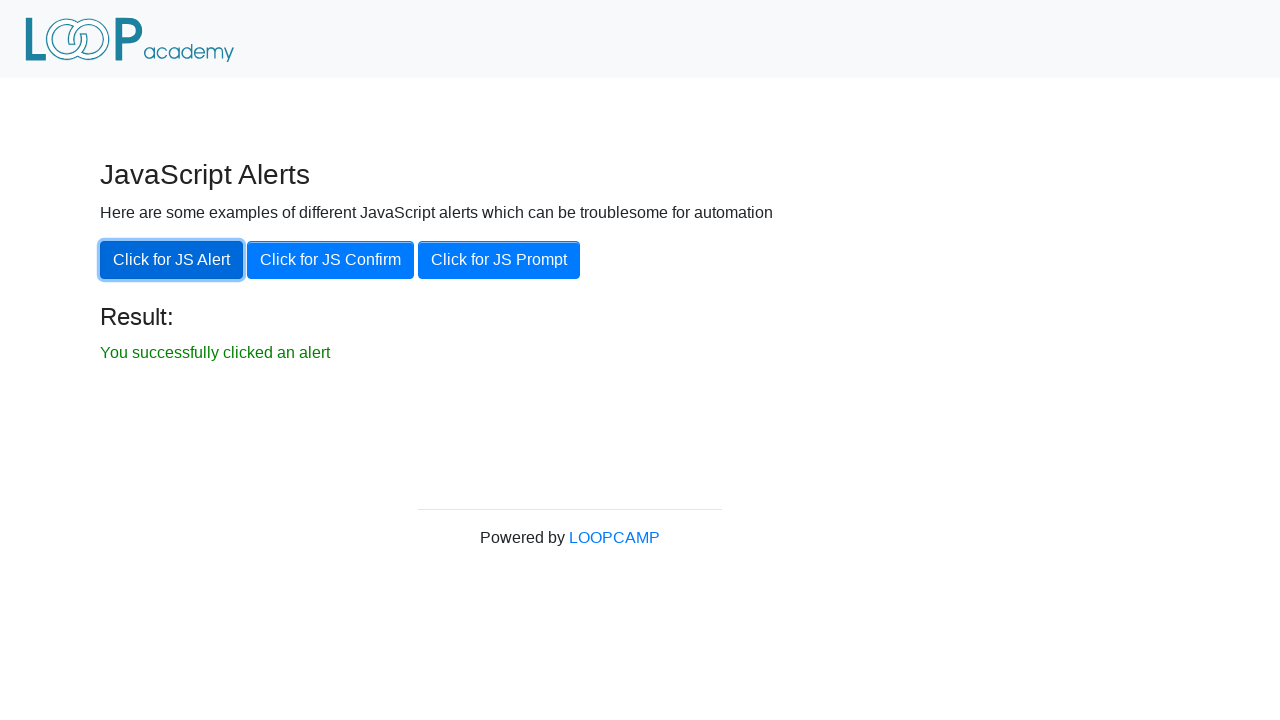

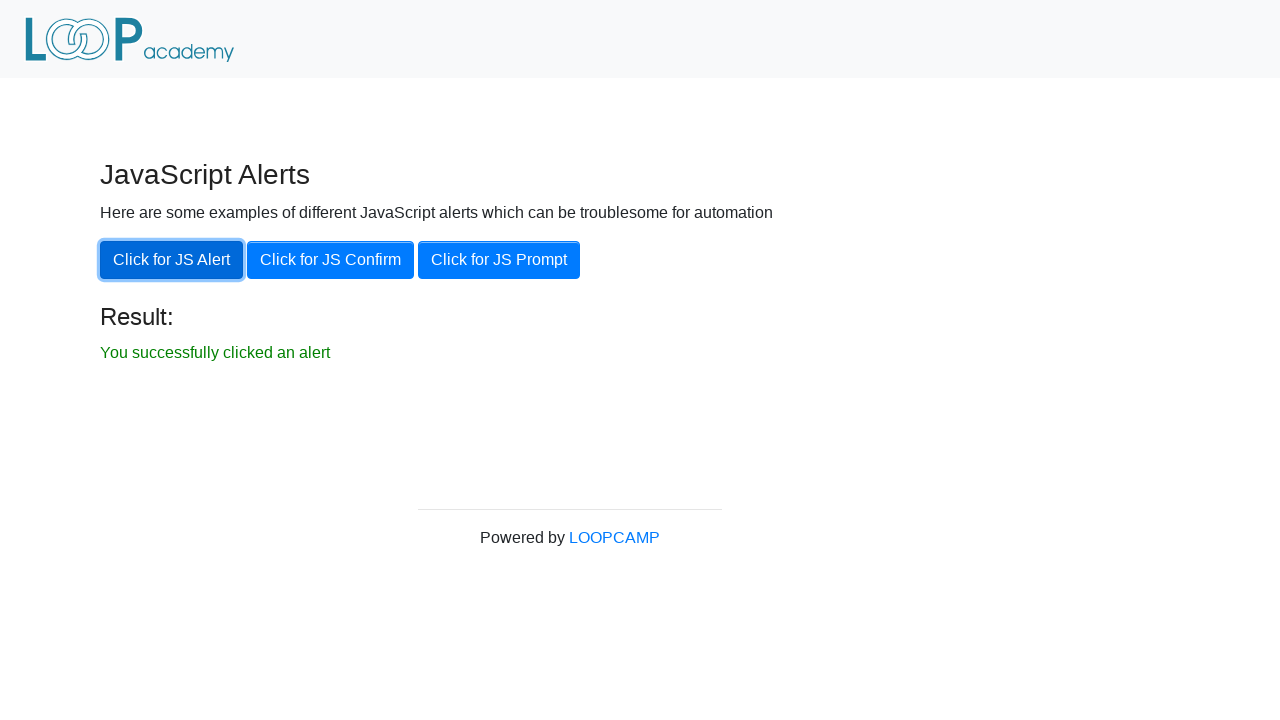